Tests a practice login form by entering credentials, reading the error message, then navigating to the "Forgot password" flow and filling out the password reset form with name, email, and phone number.

Starting URL: https://rahulshettyacademy.com/locatorspractice

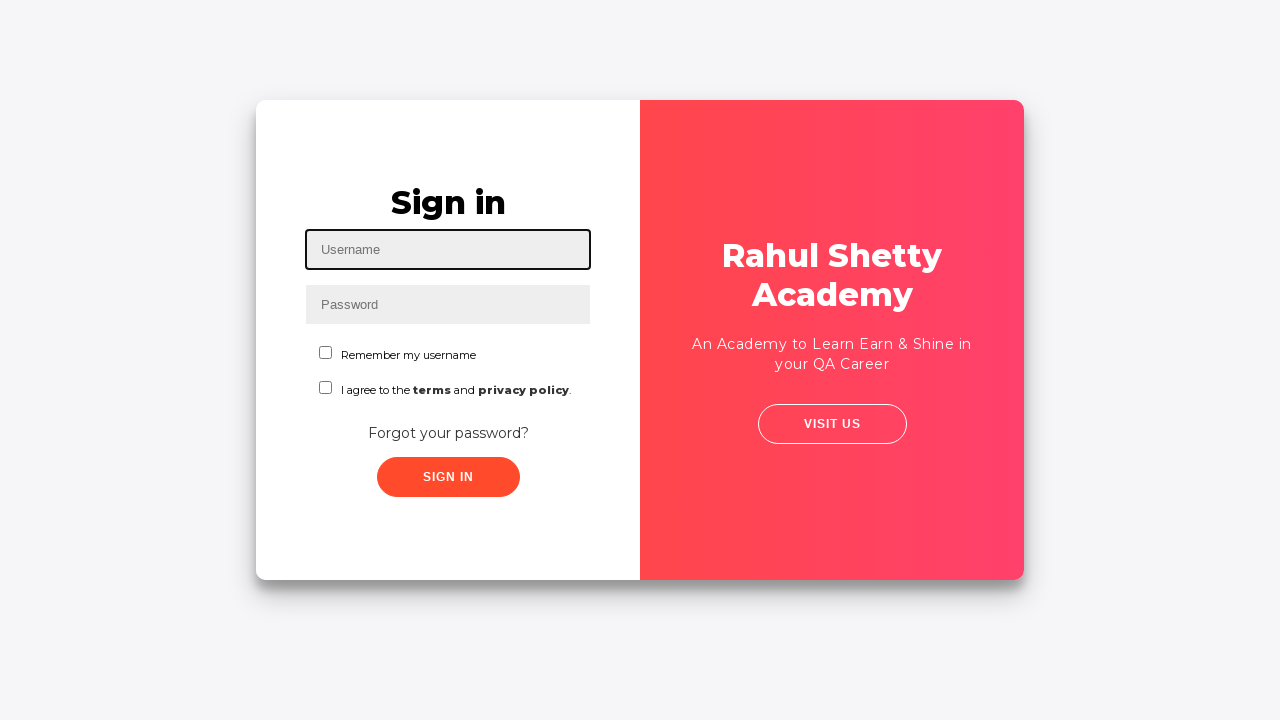

Filled username field with 'testuser_marco' on input#inputUsername
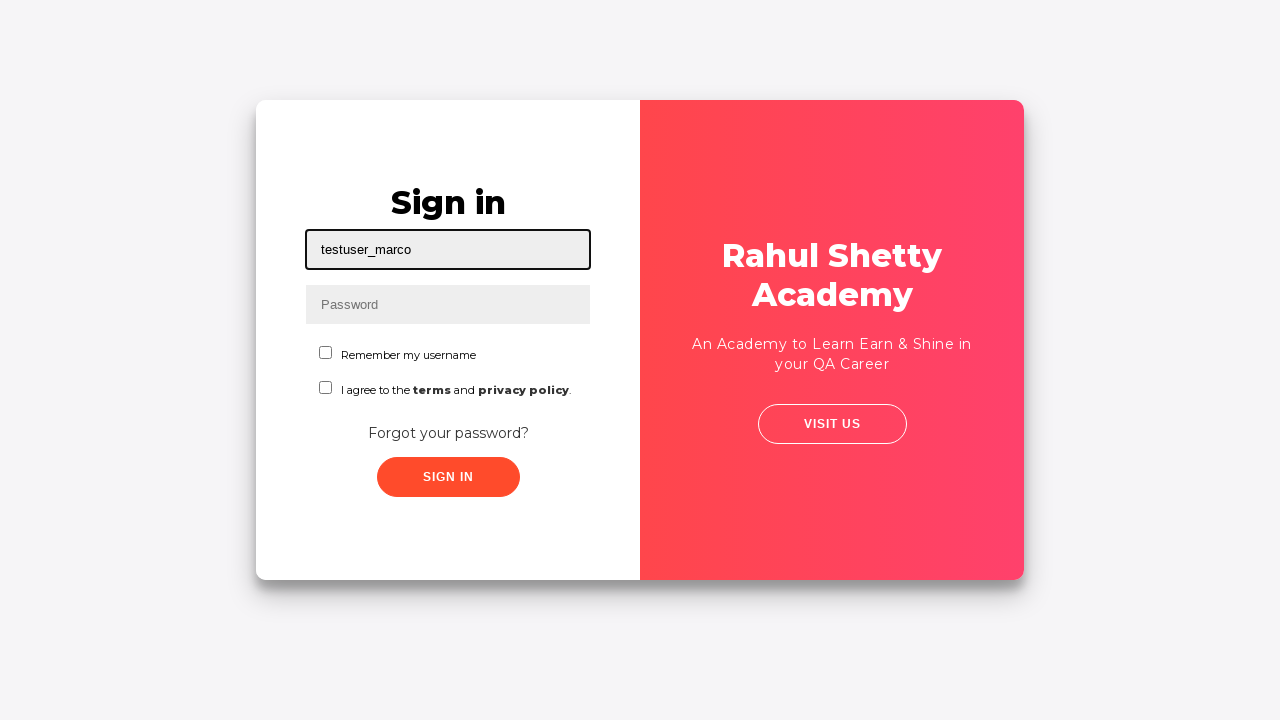

Filled password field with 'testpass123' on input[name='inputPassword']
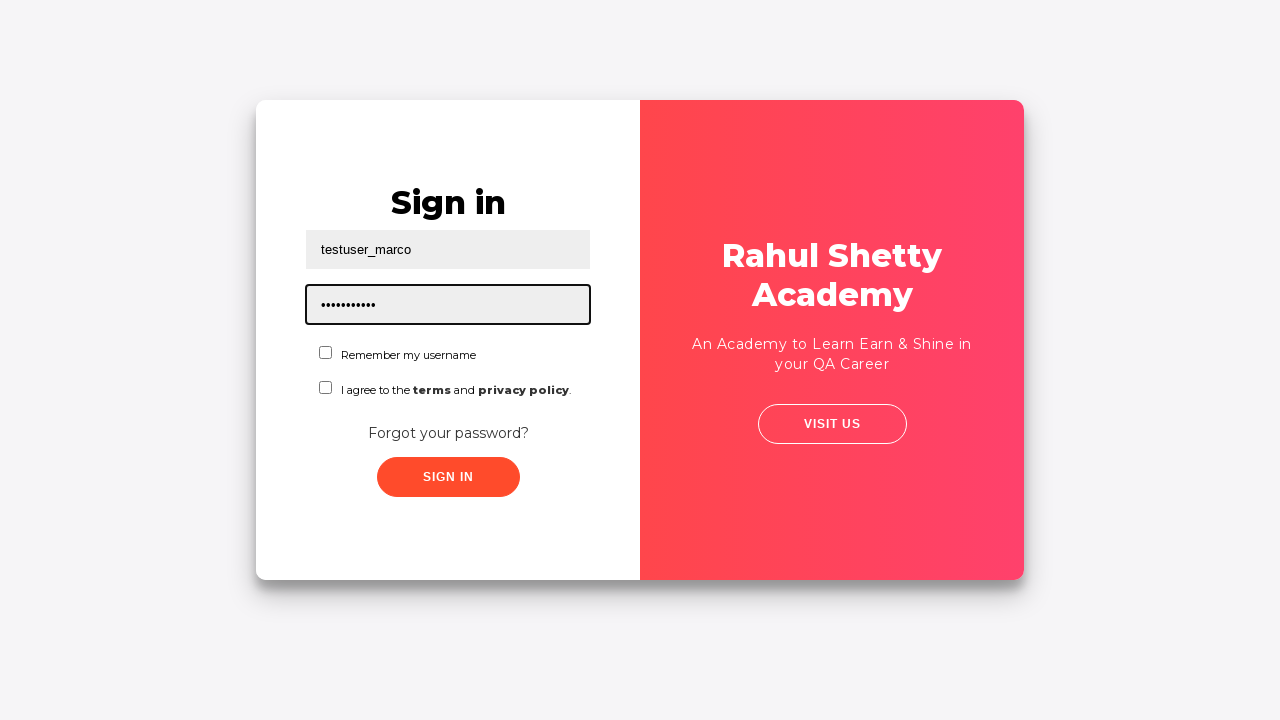

Clicked submit button to attempt login at (448, 477) on .submit
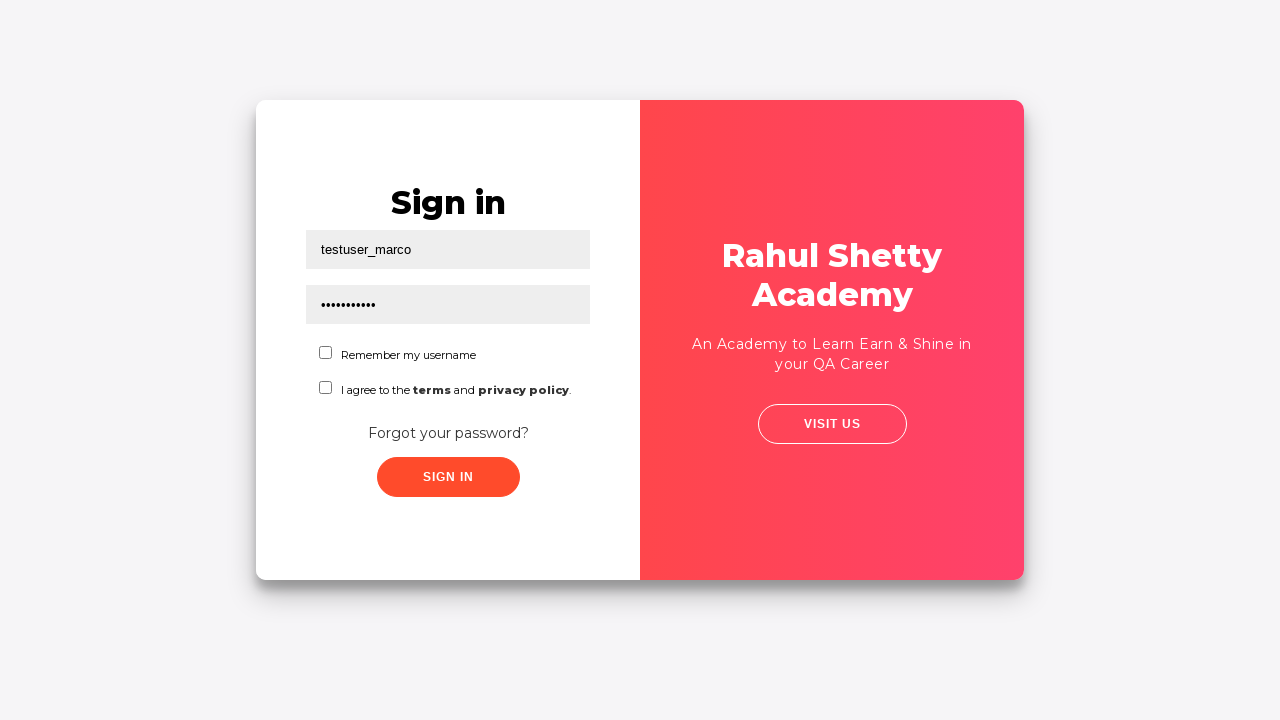

Error message appeared on login form
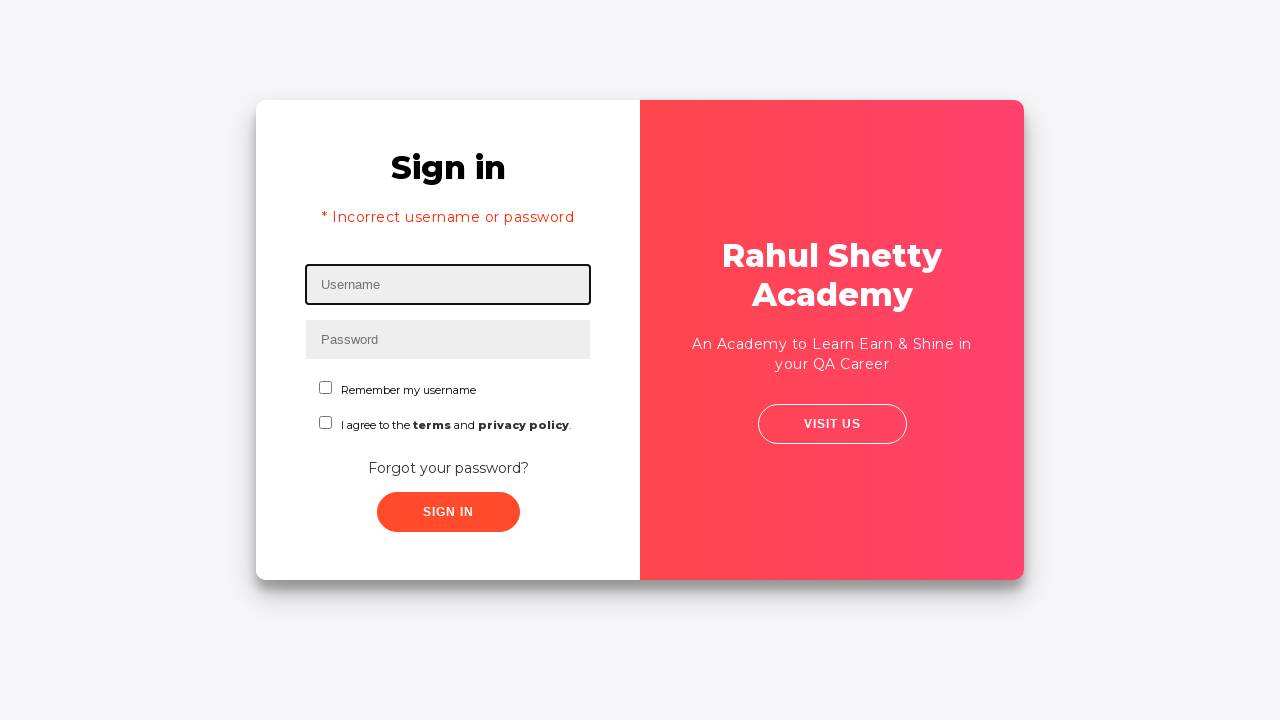

Clicked 'Forgot your password?' link at (448, 468) on text=Forgot your password?
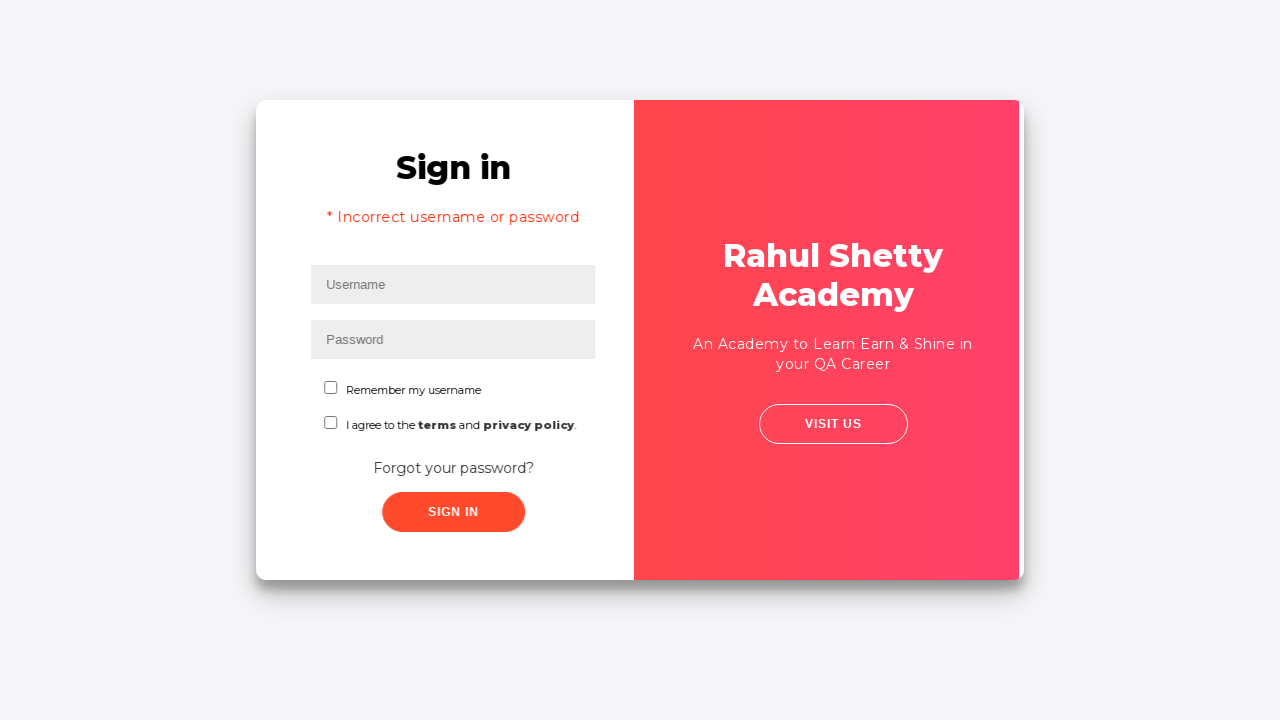

Waited for forgot password form to load
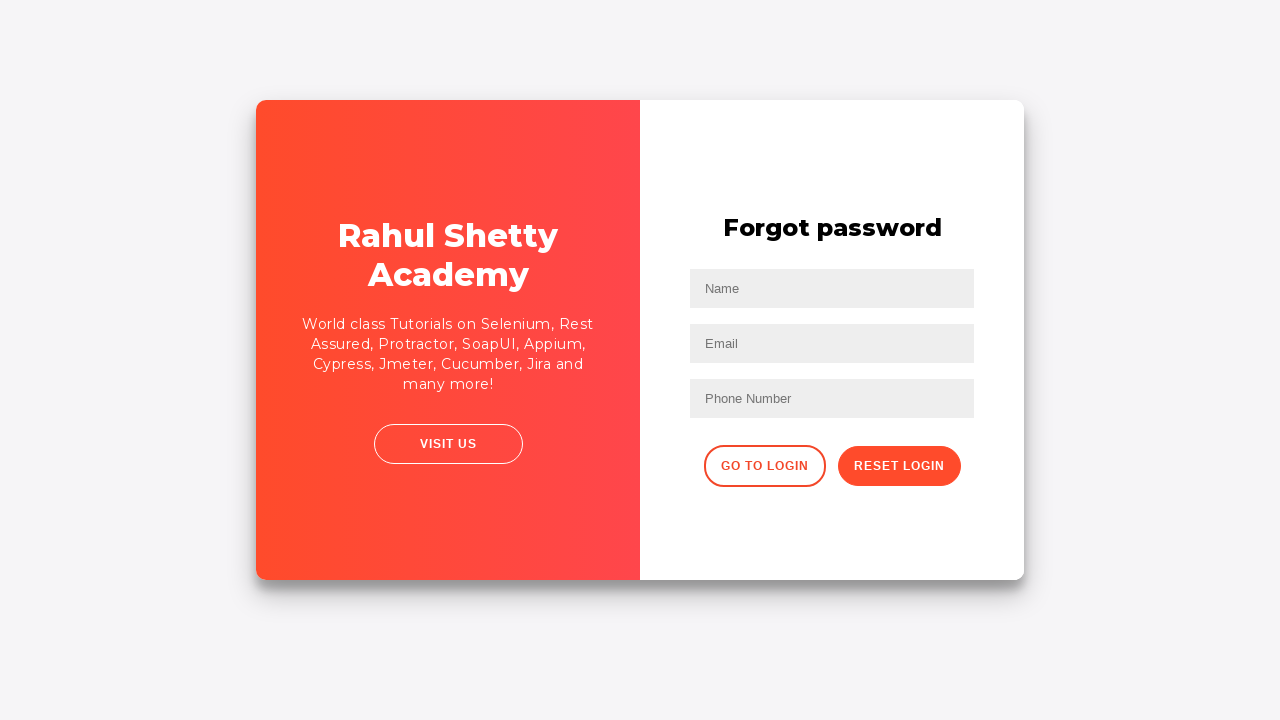

Filled name field with 'Marco Rodriguez' on input[placeholder='Name']
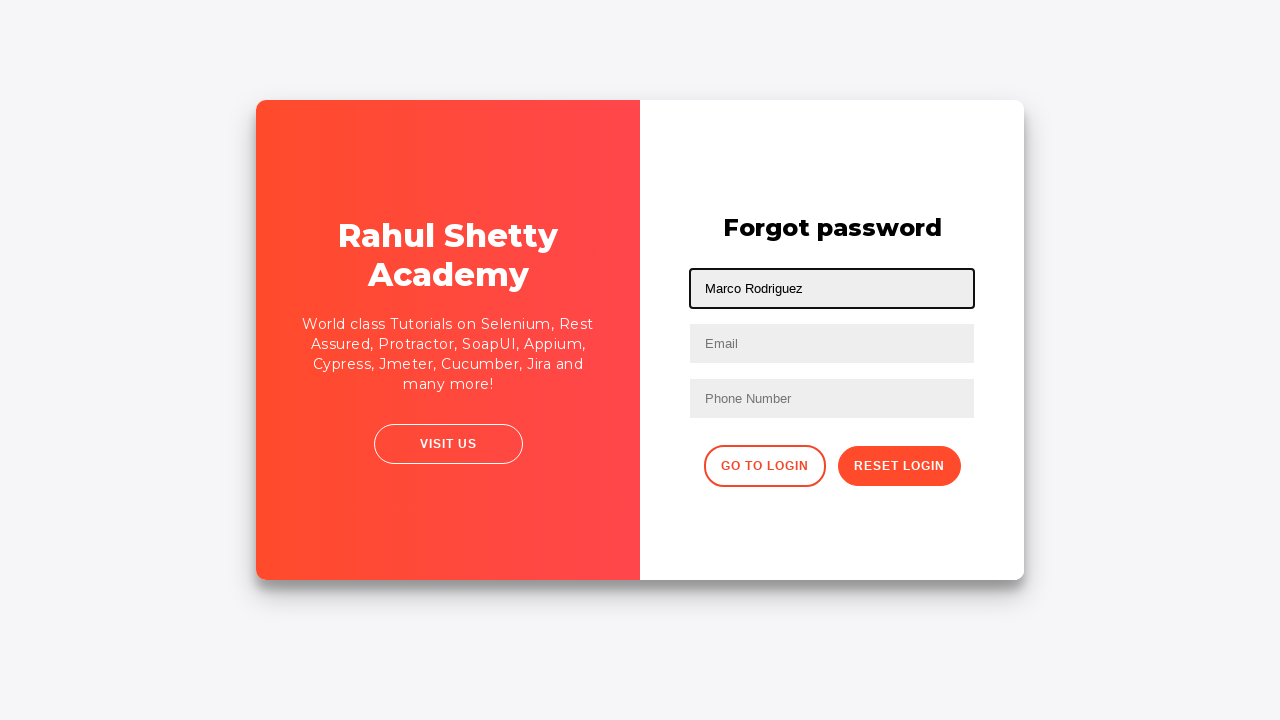

Filled email field with 'marco.rodriguez@example.com' on input[placeholder='Email']
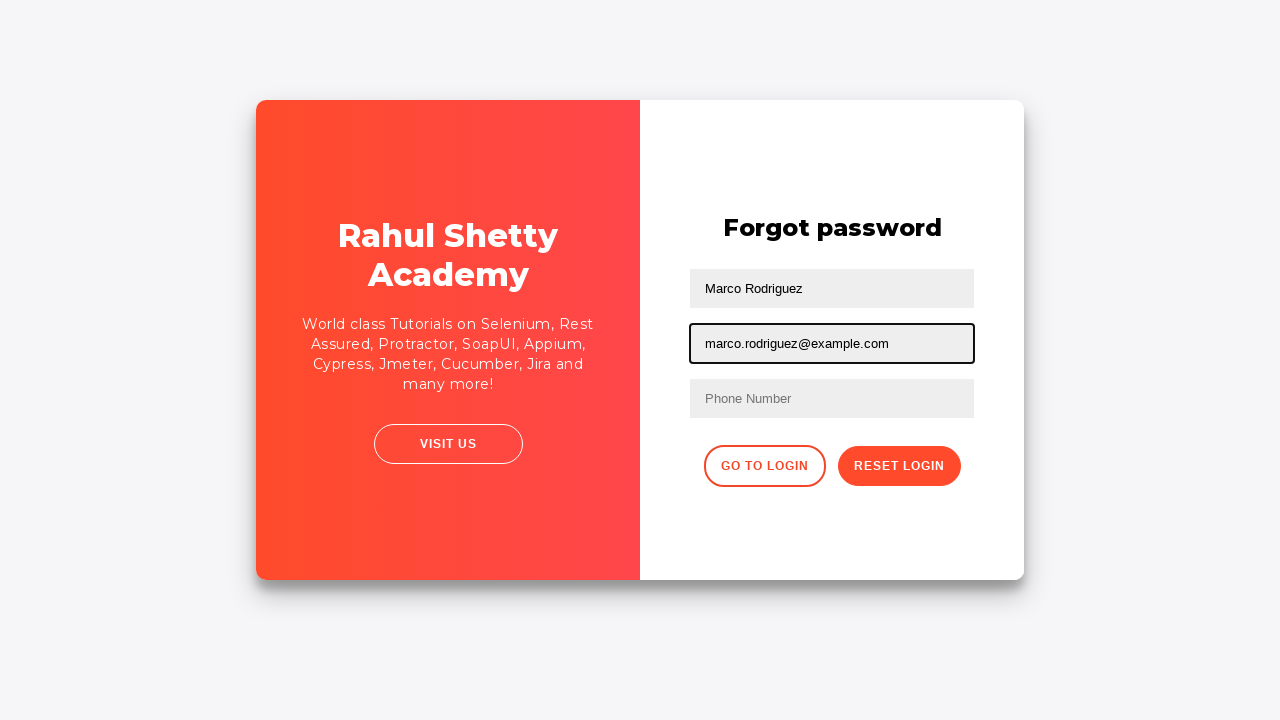

Filled phone number field with '5551234567' on input[placeholder='Phone Number']
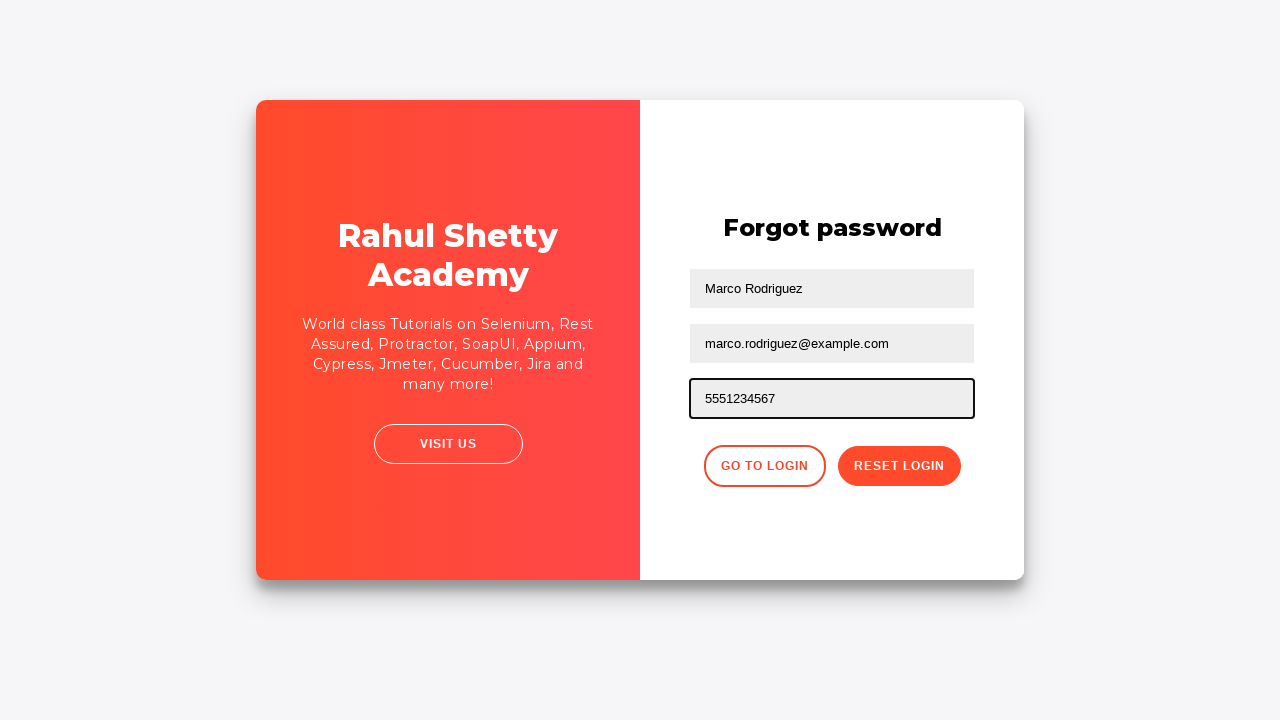

Clicked reset password button at (899, 466) on button.reset-pwd-btn
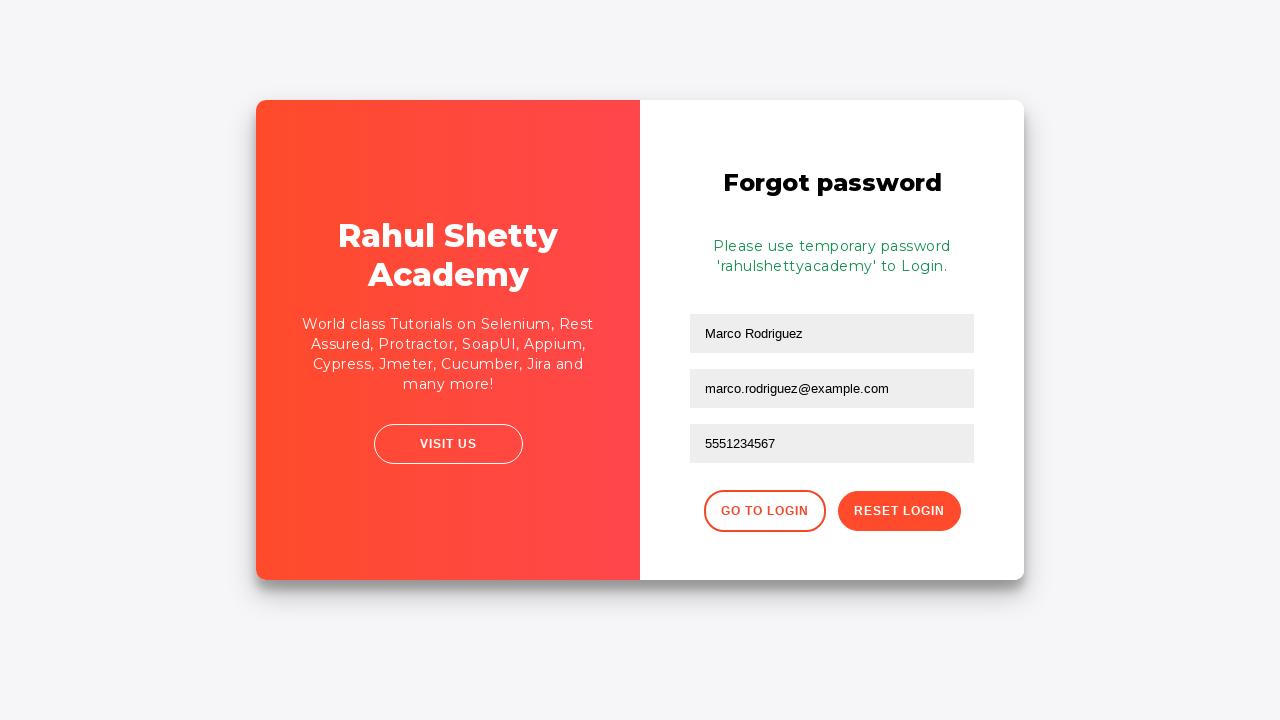

Password reset confirmation message appeared
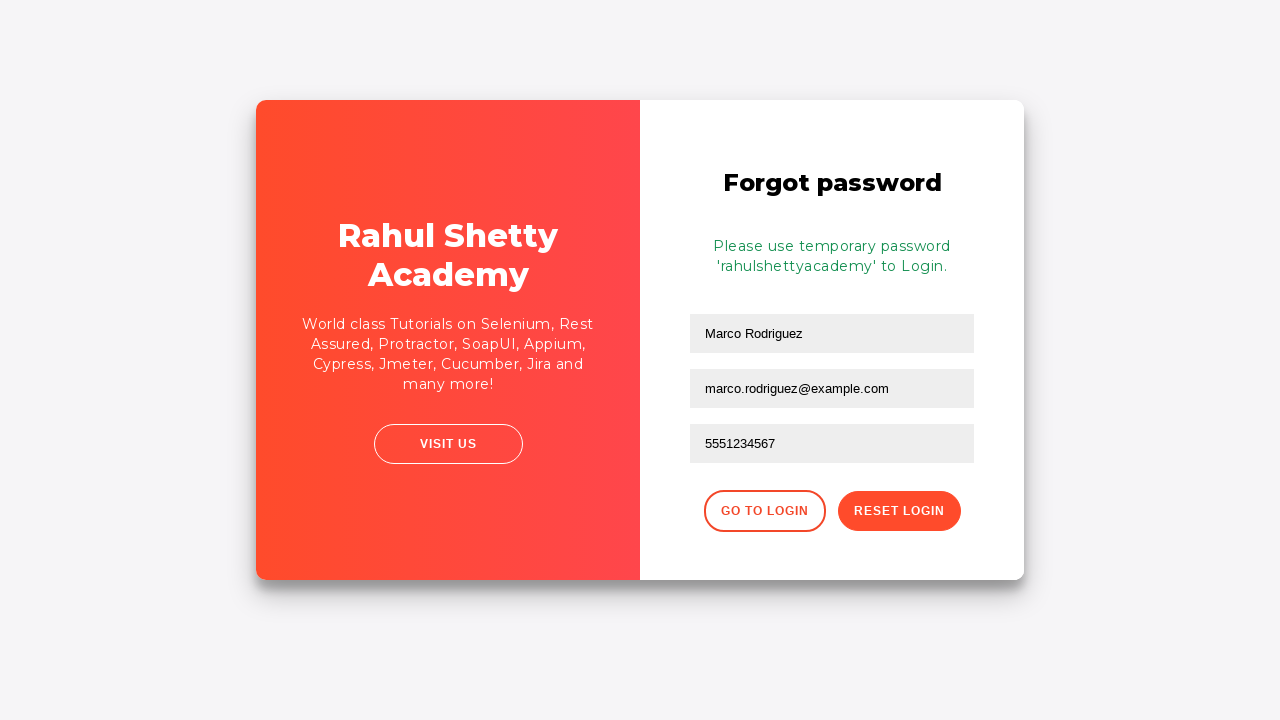

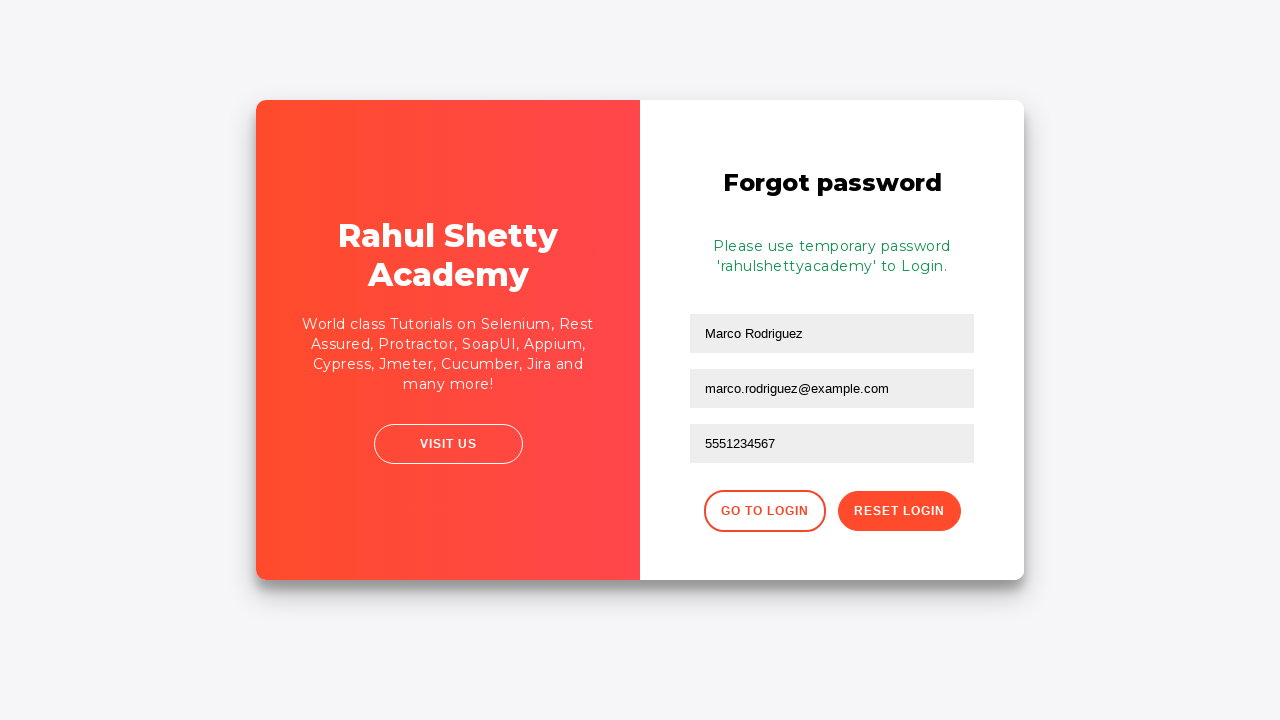